Navigates to the US Army contact page, waits for the page to load, then navigates back to the previous page.

Starting URL: https://www.army.mil/contact/

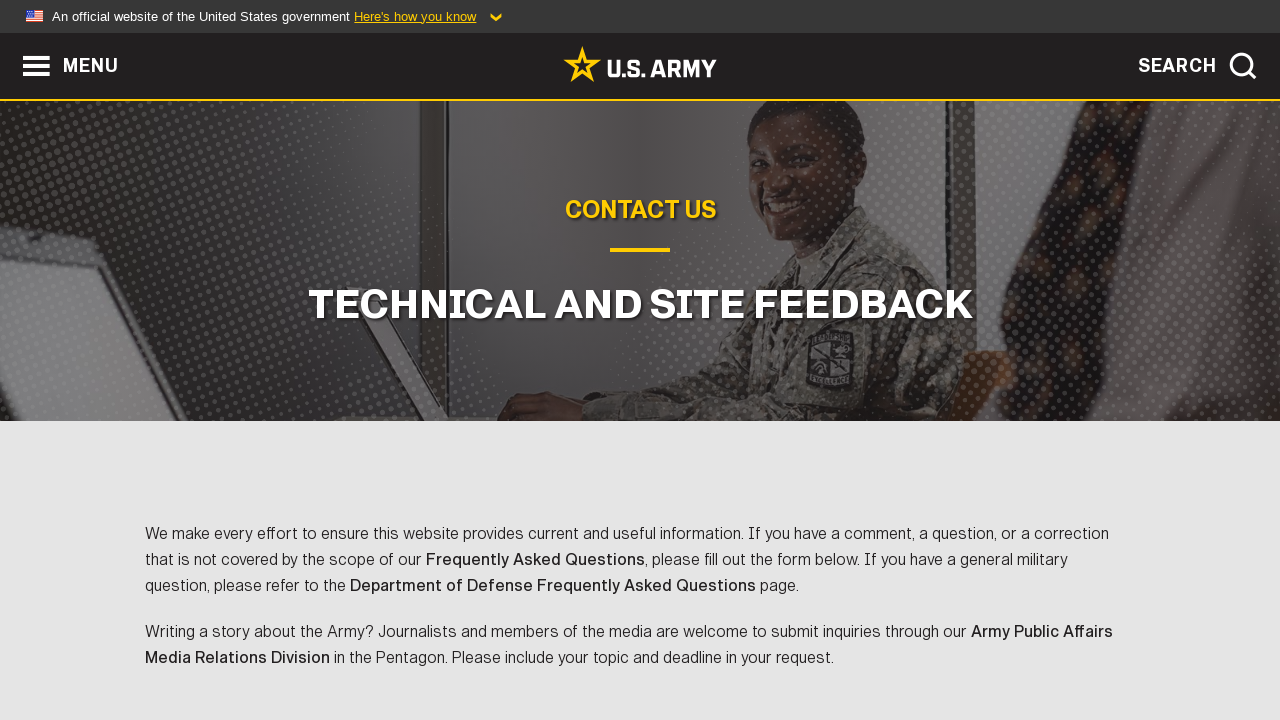

Waited for US Army contact page to fully load (networkidle)
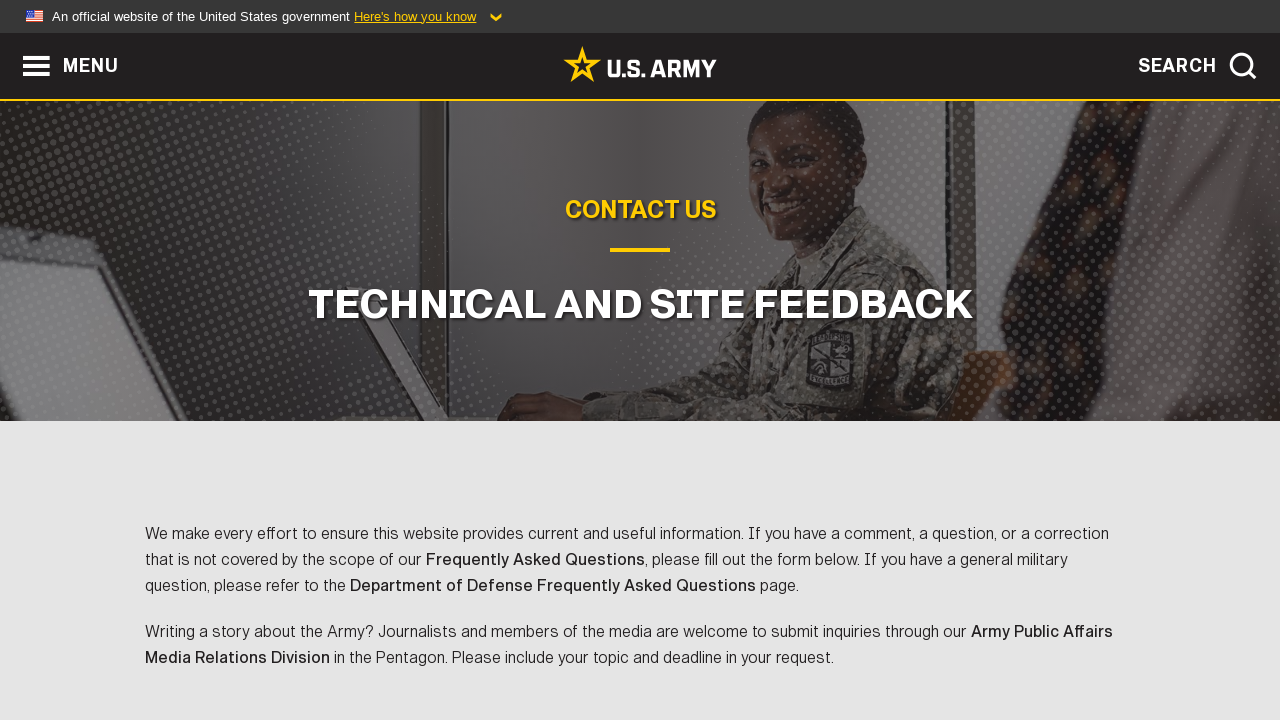

Navigated back to previous page
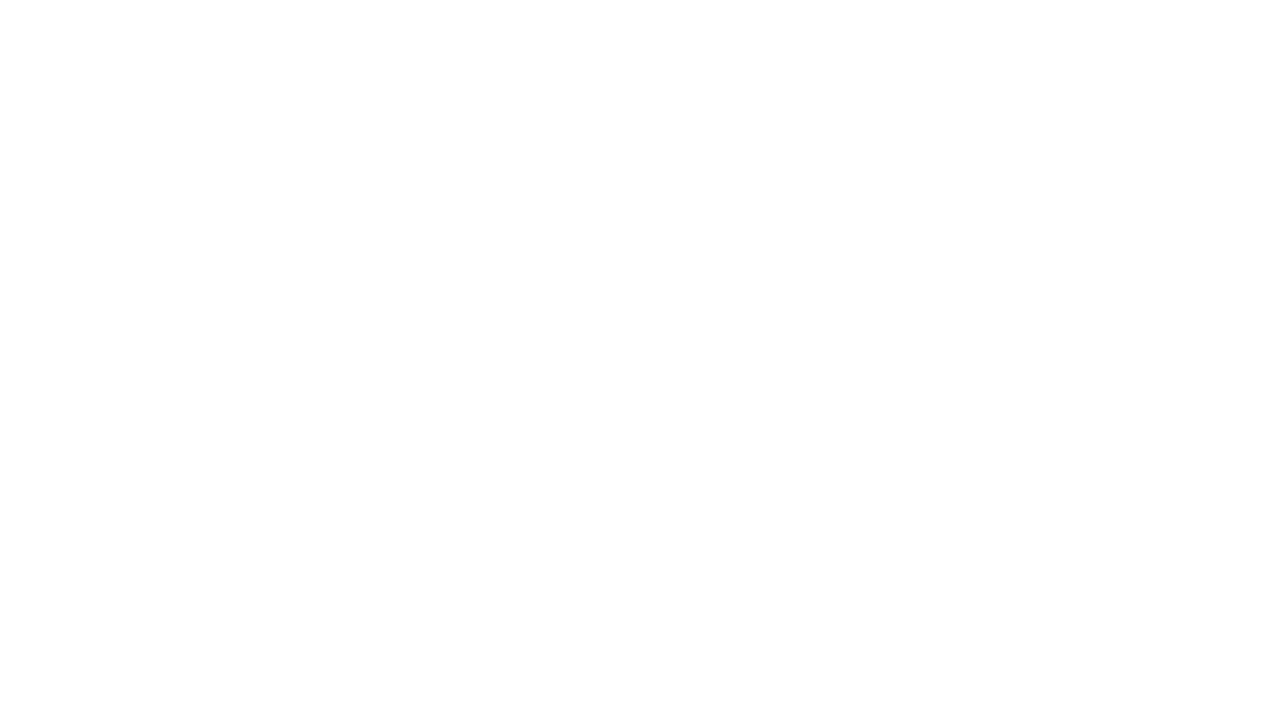

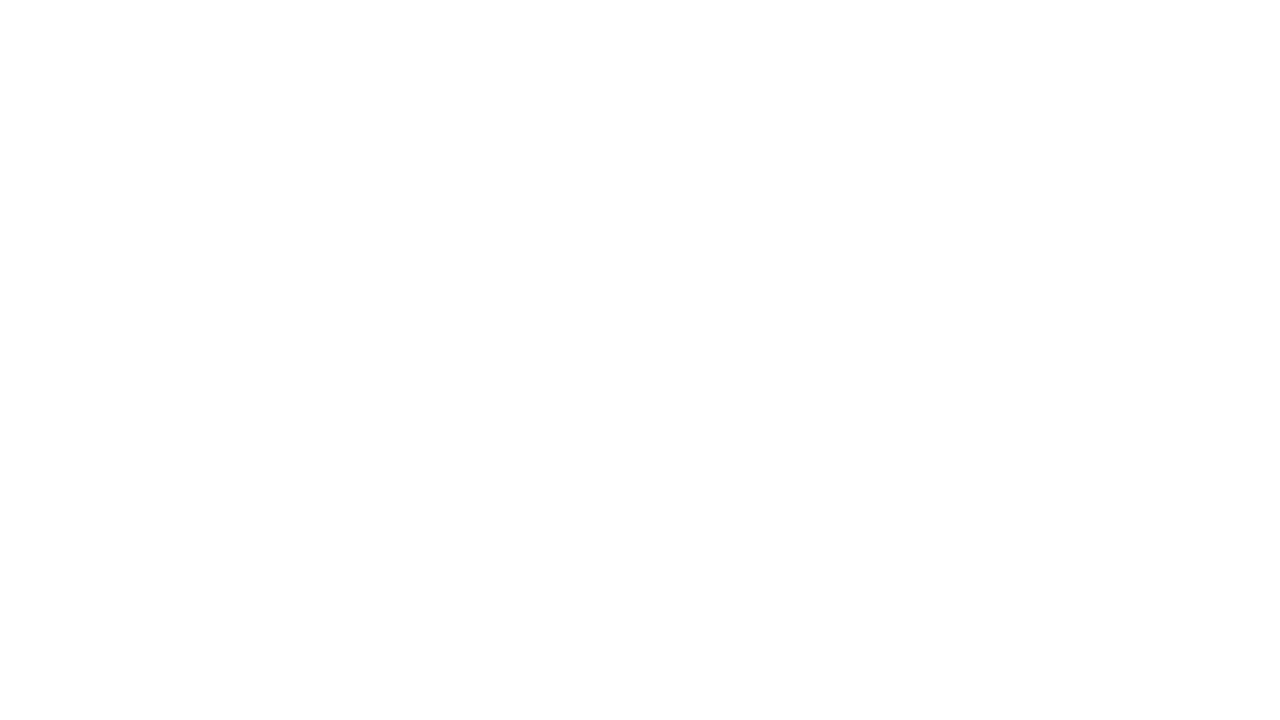